Tests login form validation with password missing special character expecting validation error

Starting URL: https://elenarivero.github.io/examen/index.html

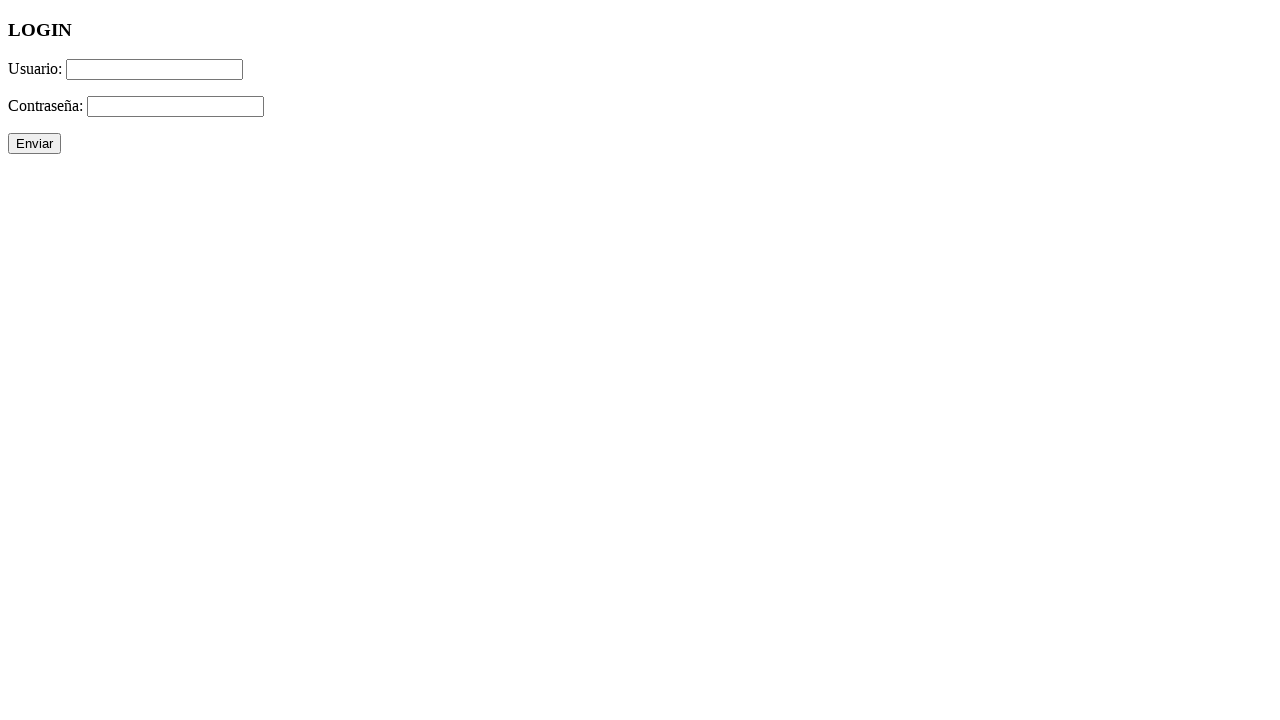

Filled username field with 'Ruben123' on #usuario
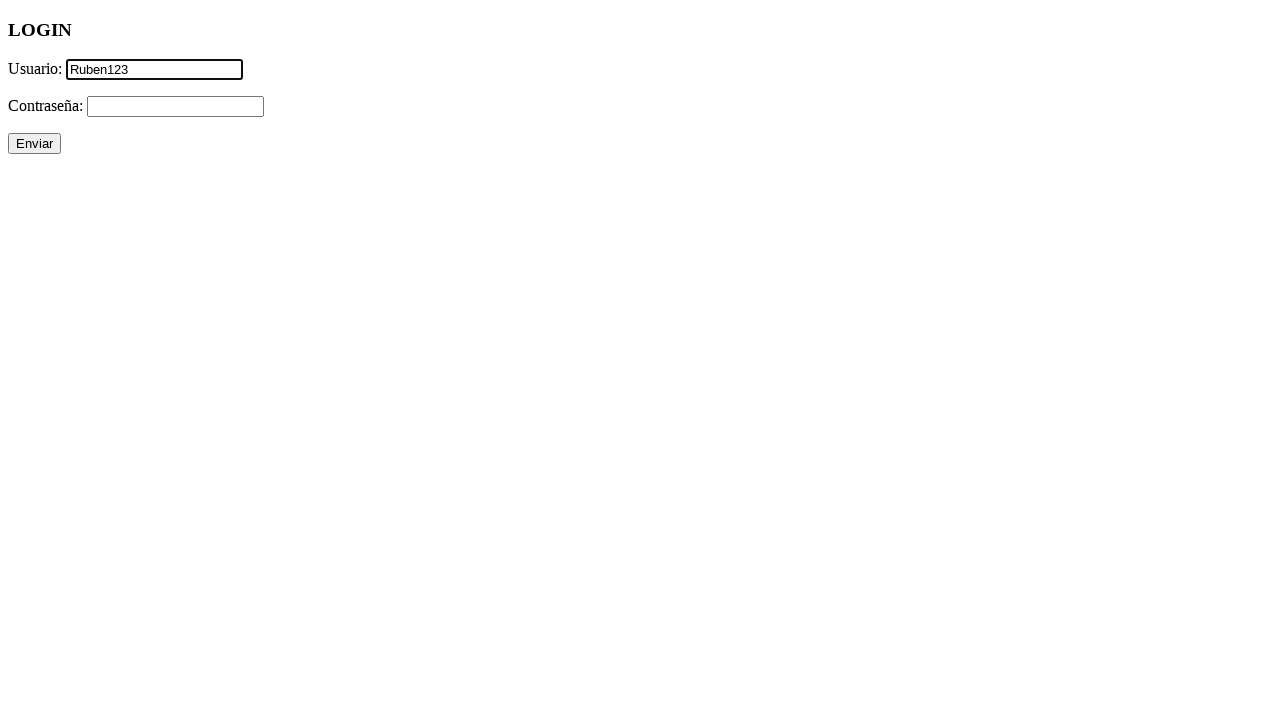

Filled password field with 'Contra123' (missing special character) on #password
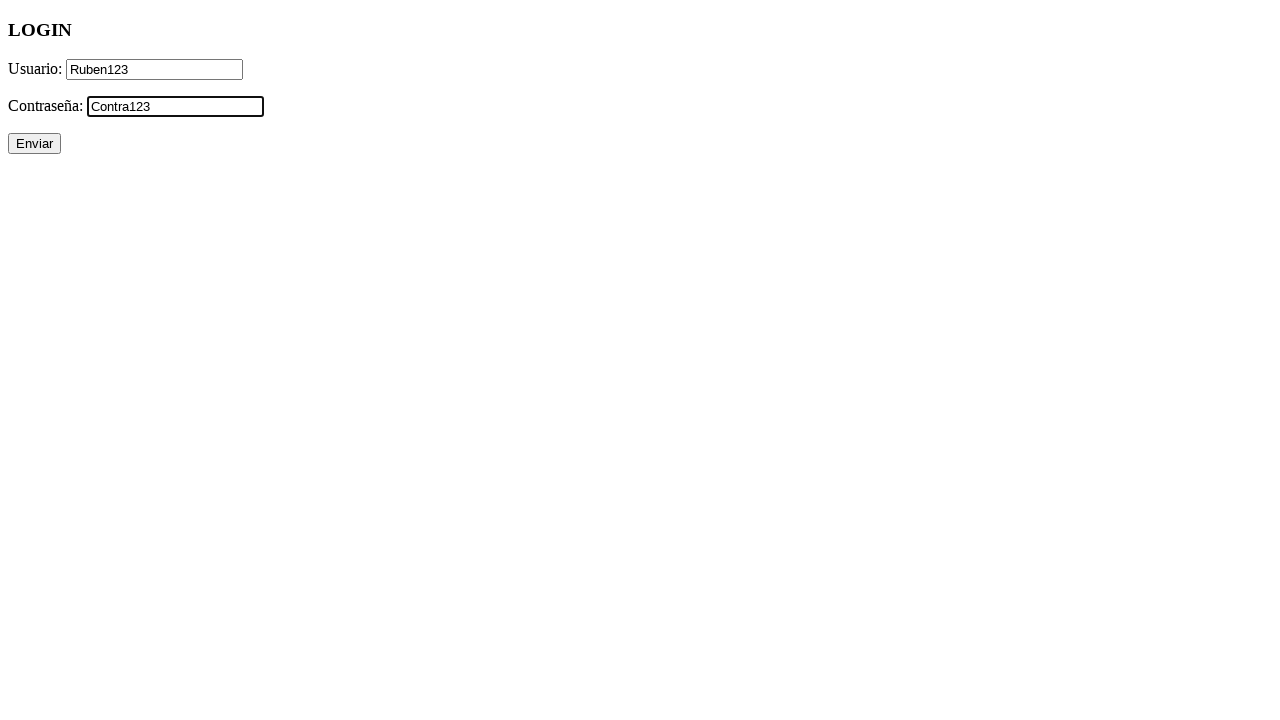

Clicked submit button to attempt login at (34, 144) on #enviar
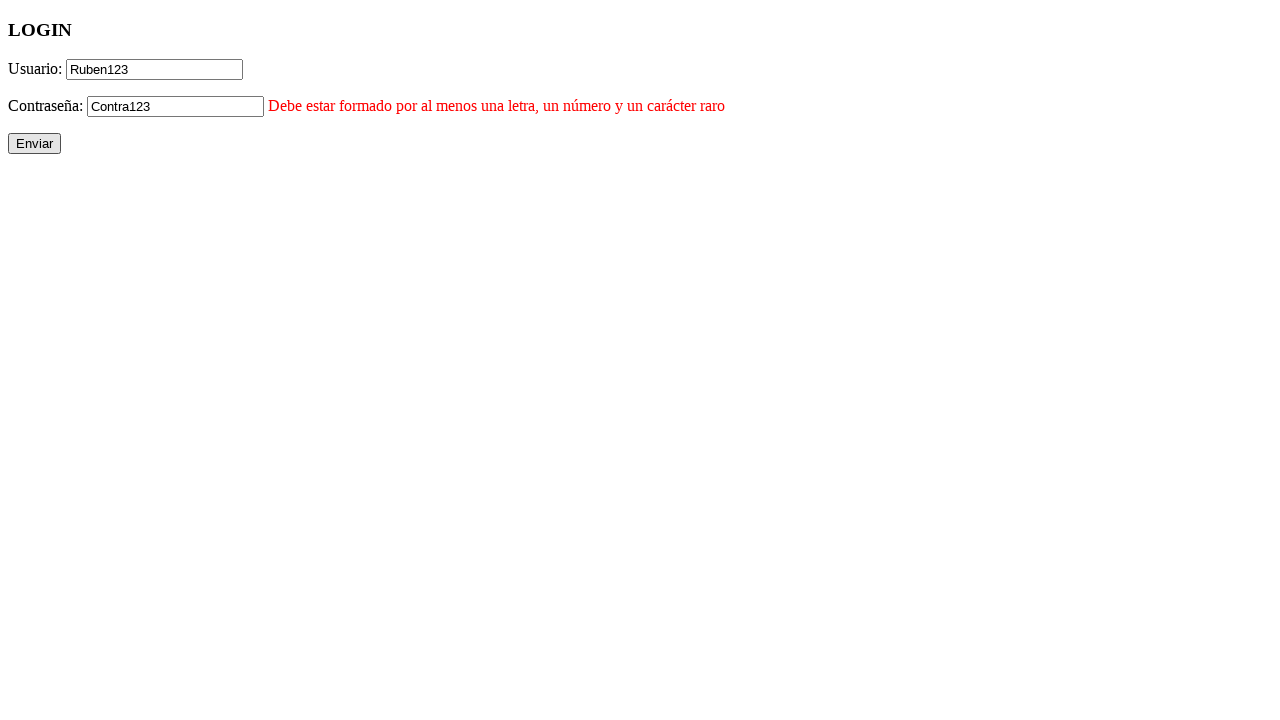

Password validation error message appeared as expected
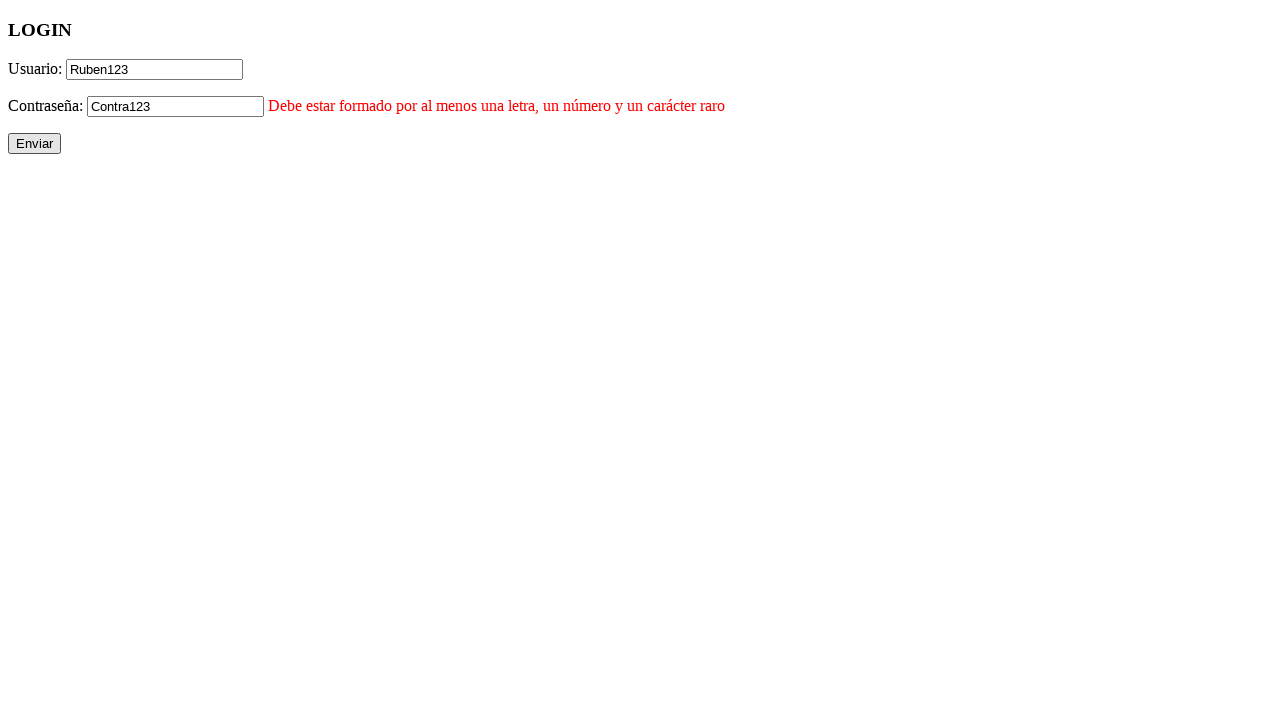

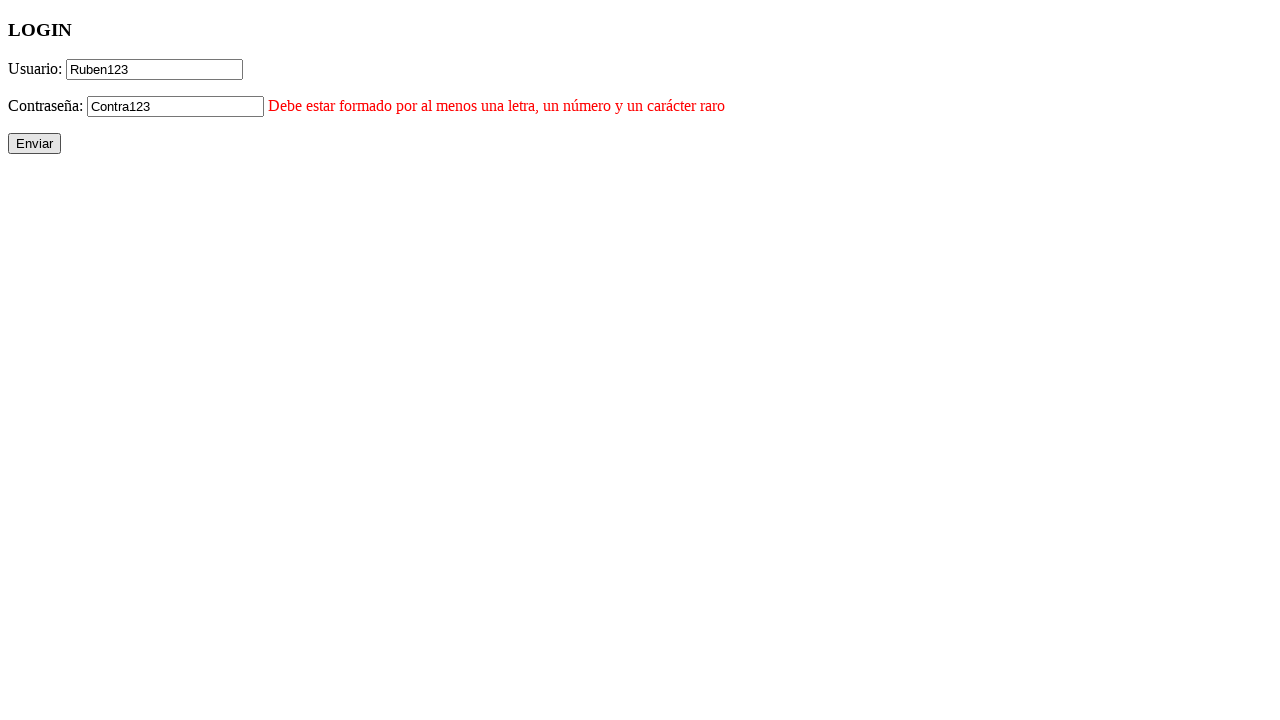